Tests that an item is removed when edited to an empty string

Starting URL: https://demo.playwright.dev/todomvc

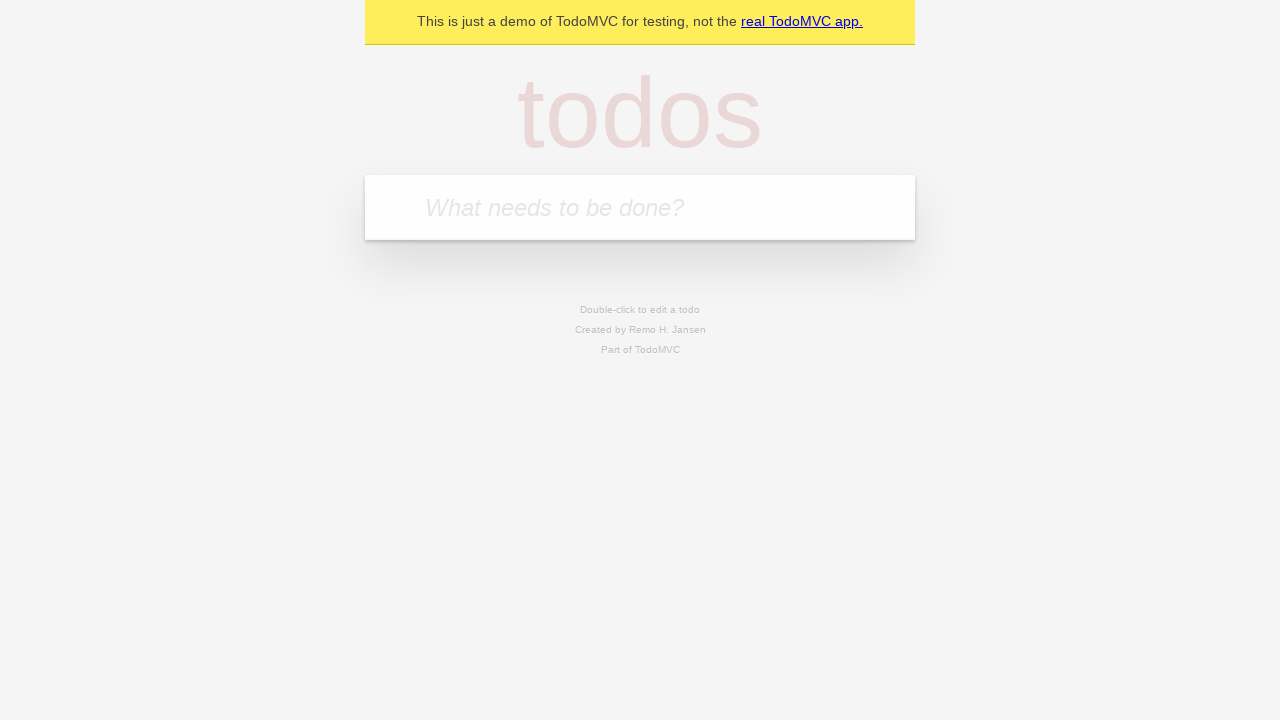

Filled first todo item with 'buy some cheese' on internal:attr=[placeholder="What needs to be done?"i]
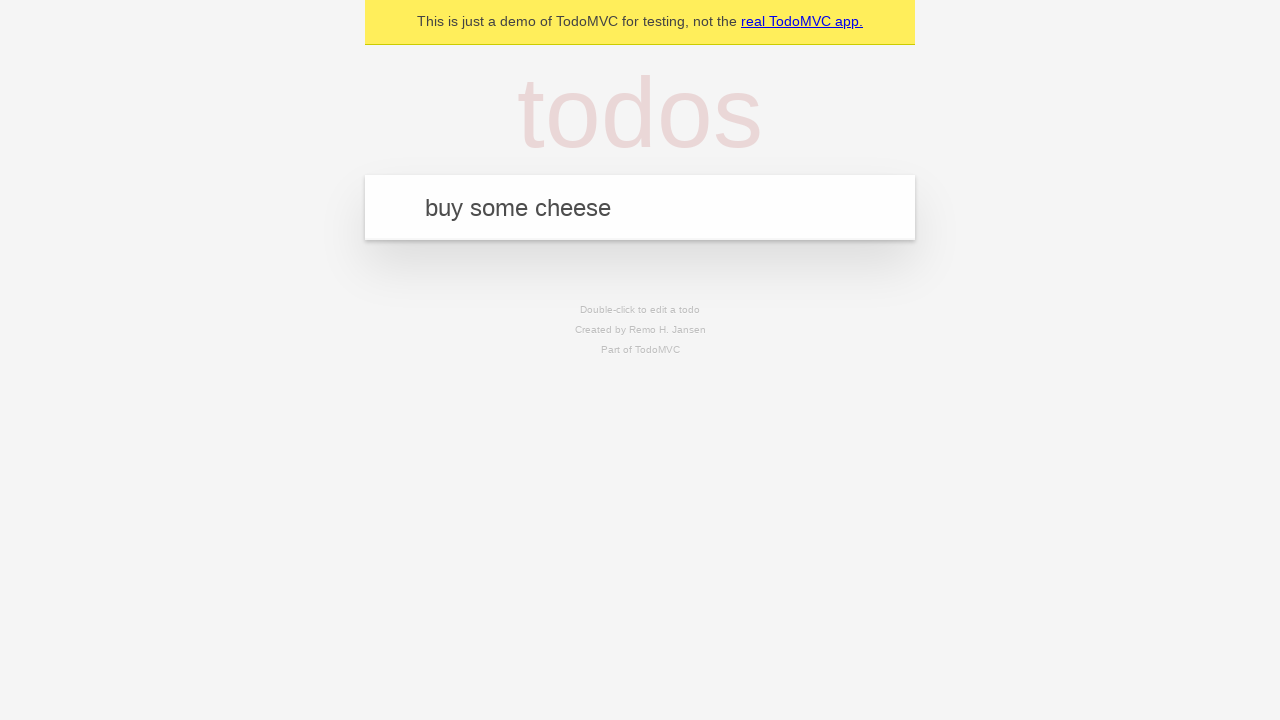

Pressed Enter to add first todo item on internal:attr=[placeholder="What needs to be done?"i]
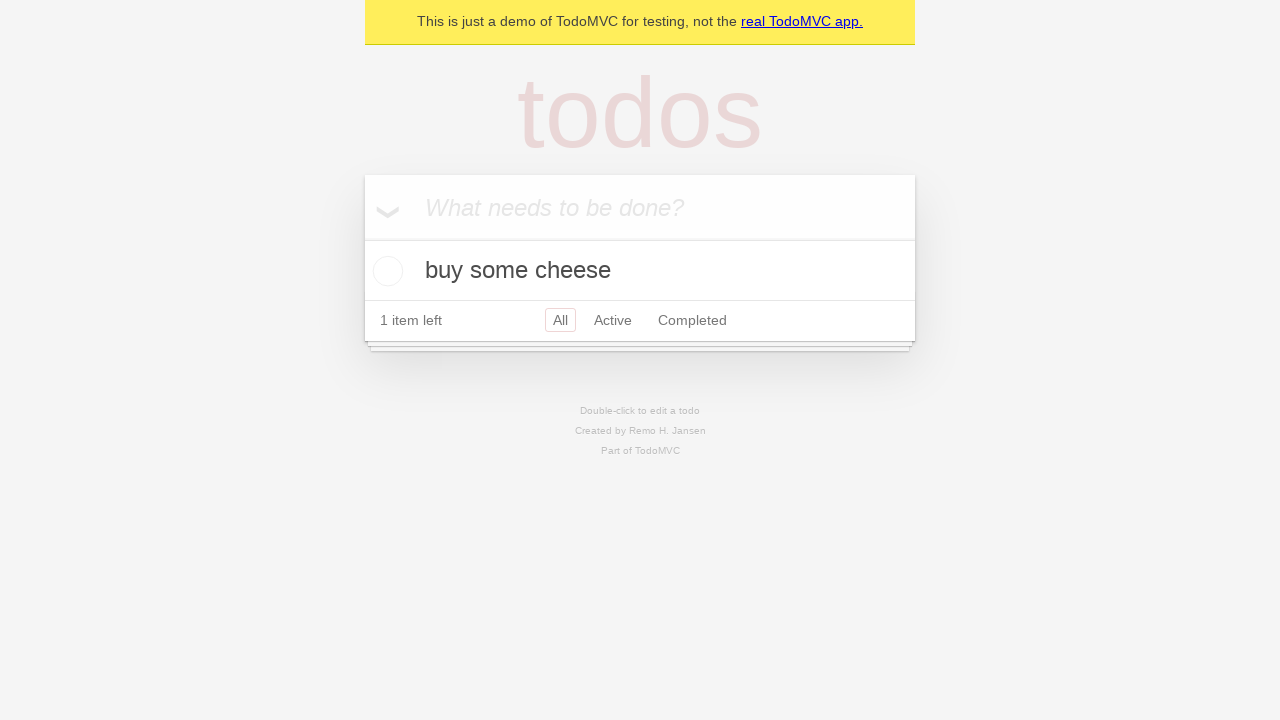

Filled second todo item with 'feed the cat' on internal:attr=[placeholder="What needs to be done?"i]
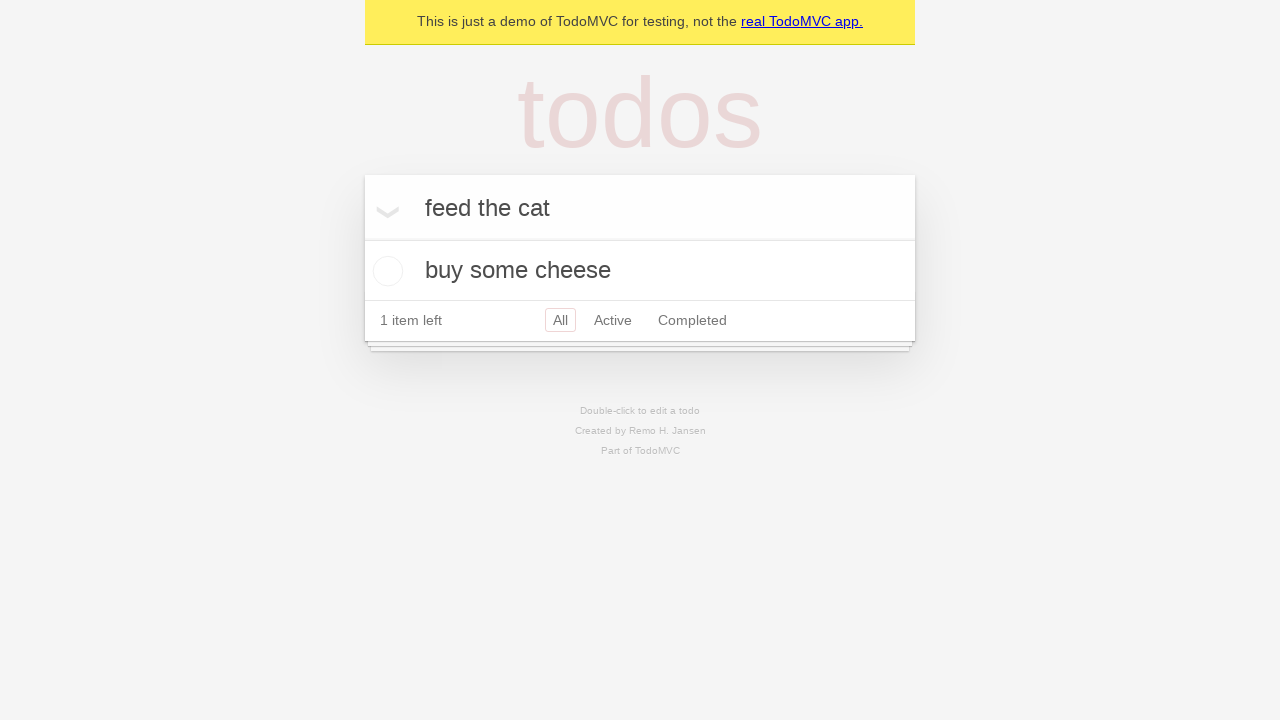

Pressed Enter to add second todo item on internal:attr=[placeholder="What needs to be done?"i]
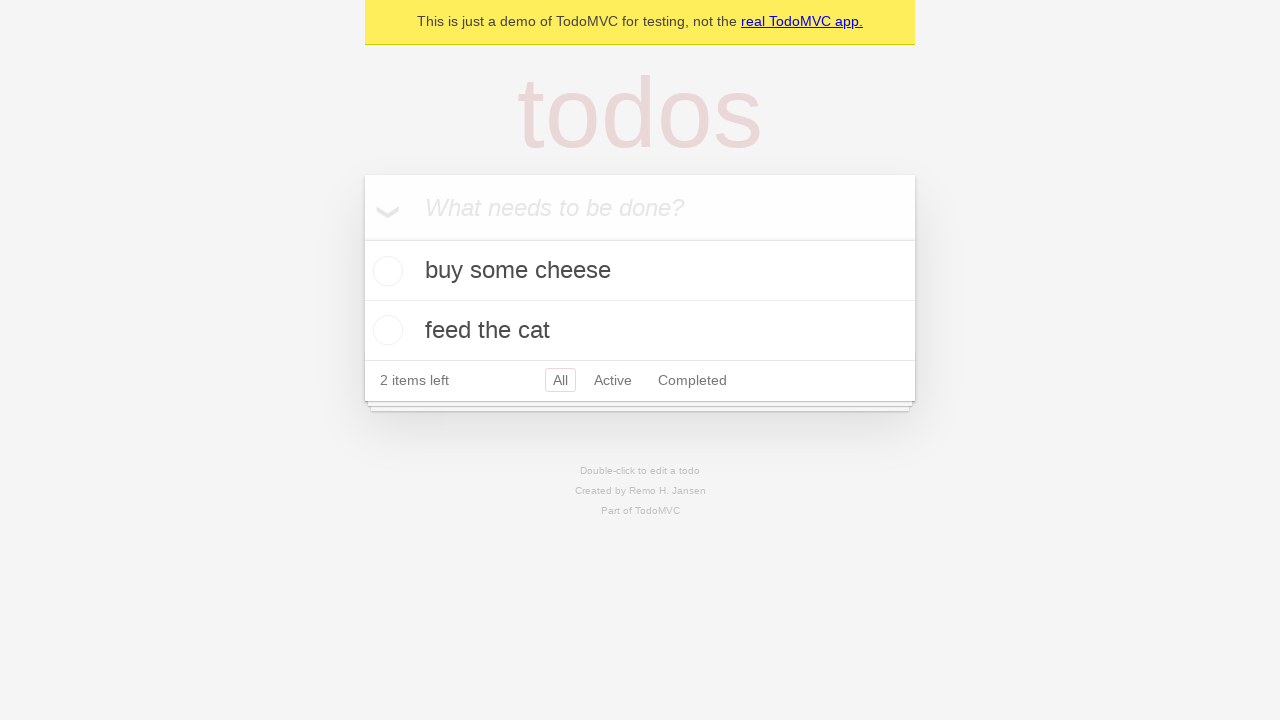

Filled third todo item with 'book a doctors appointment' on internal:attr=[placeholder="What needs to be done?"i]
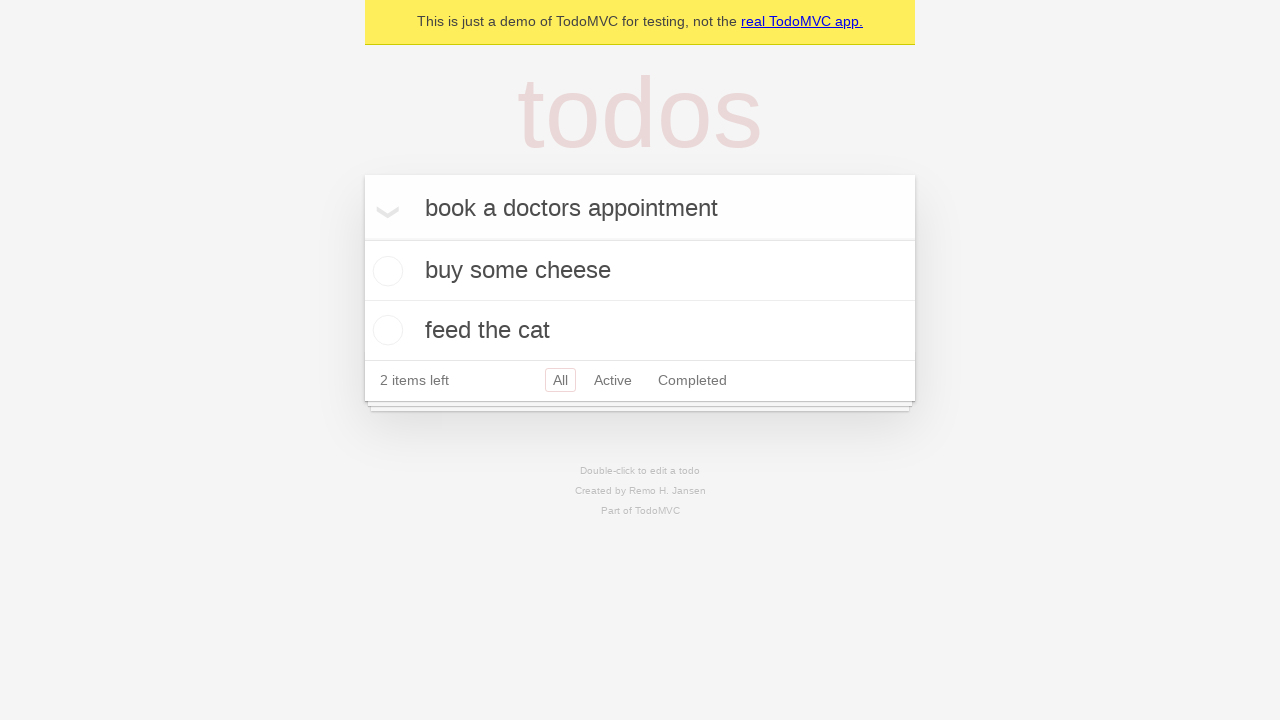

Pressed Enter to add third todo item on internal:attr=[placeholder="What needs to be done?"i]
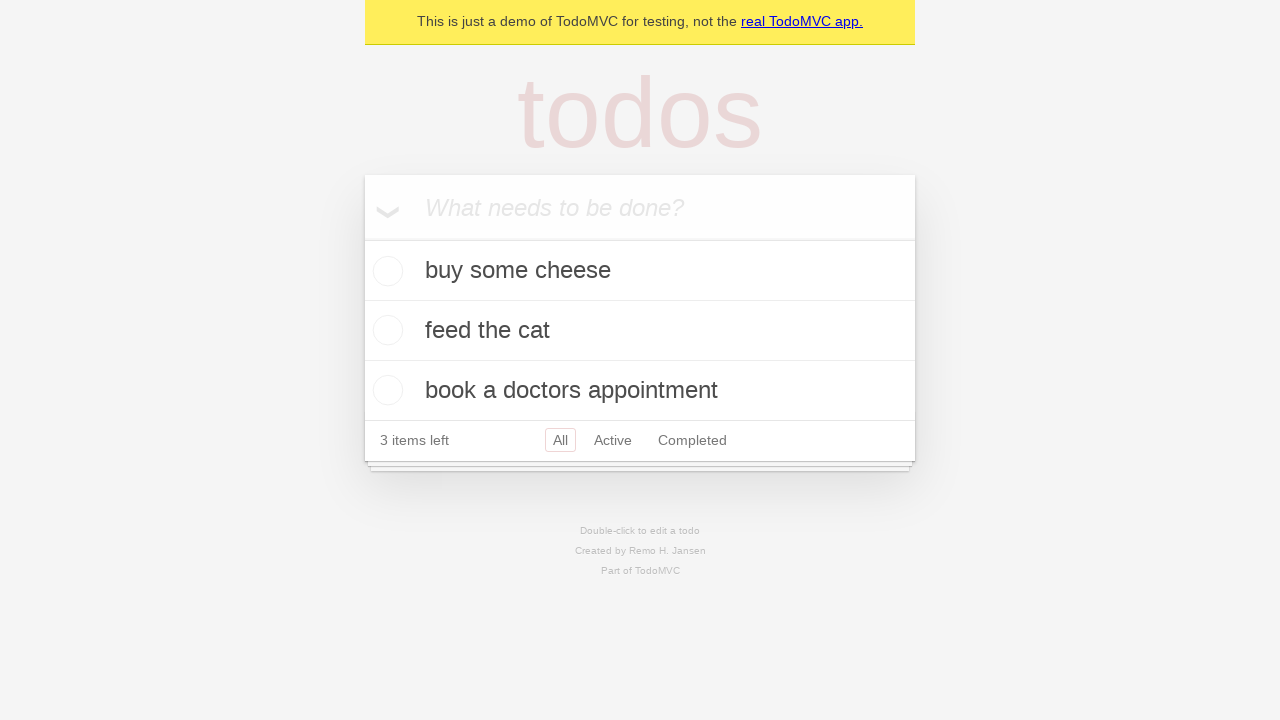

Double-clicked second todo item to enter edit mode at (640, 331) on internal:testid=[data-testid="todo-item"s] >> nth=1
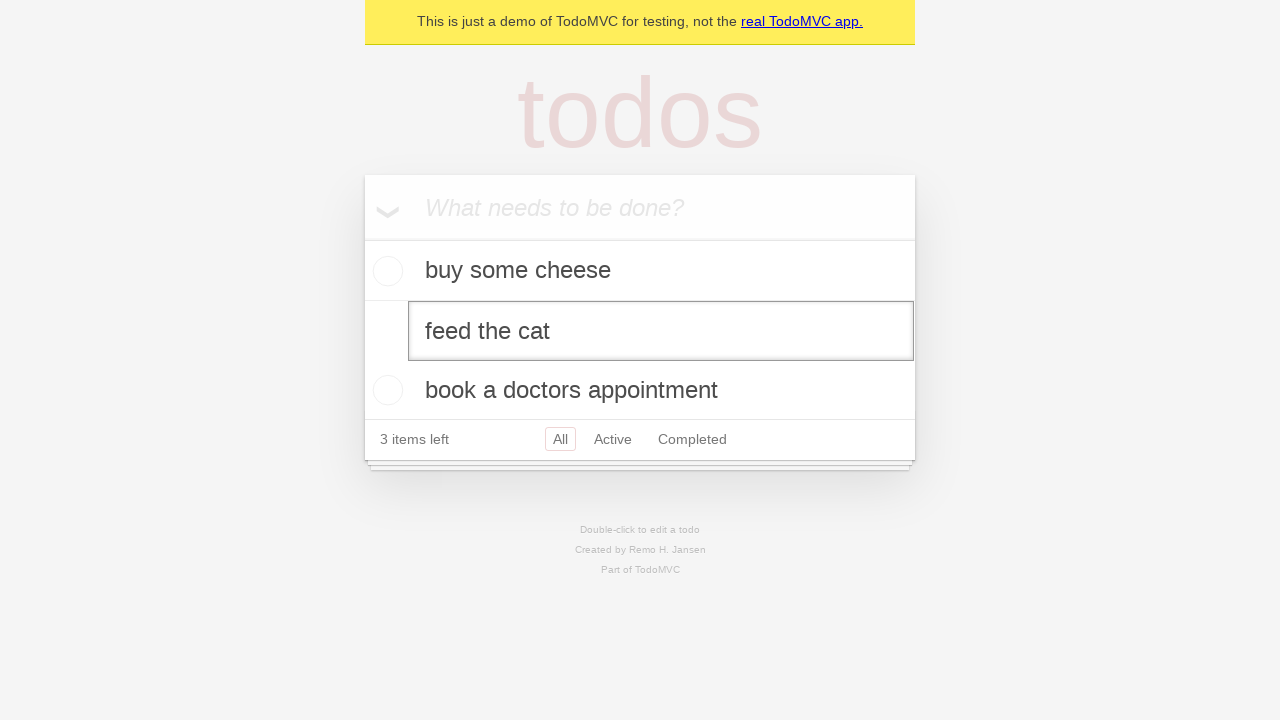

Cleared text from second todo item edit field on internal:testid=[data-testid="todo-item"s] >> nth=1 >> internal:role=textbox[nam
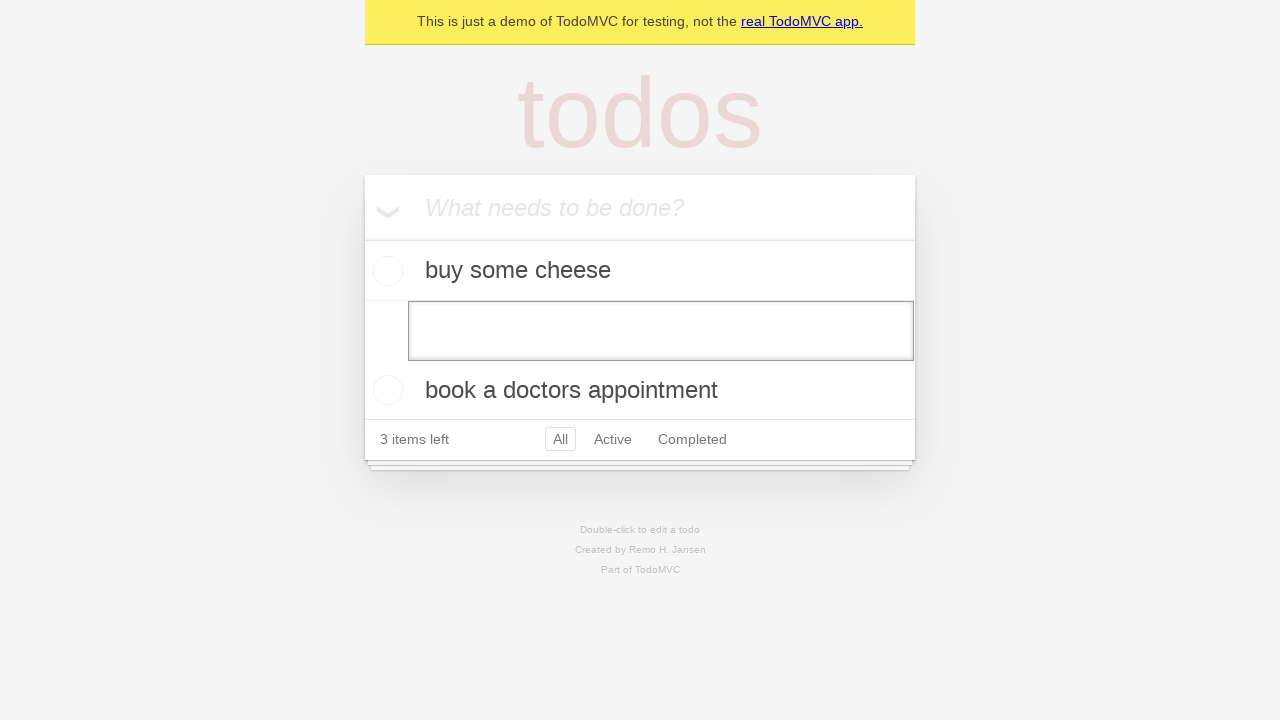

Pressed Enter to confirm empty text entry, removing the todo item on internal:testid=[data-testid="todo-item"s] >> nth=1 >> internal:role=textbox[nam
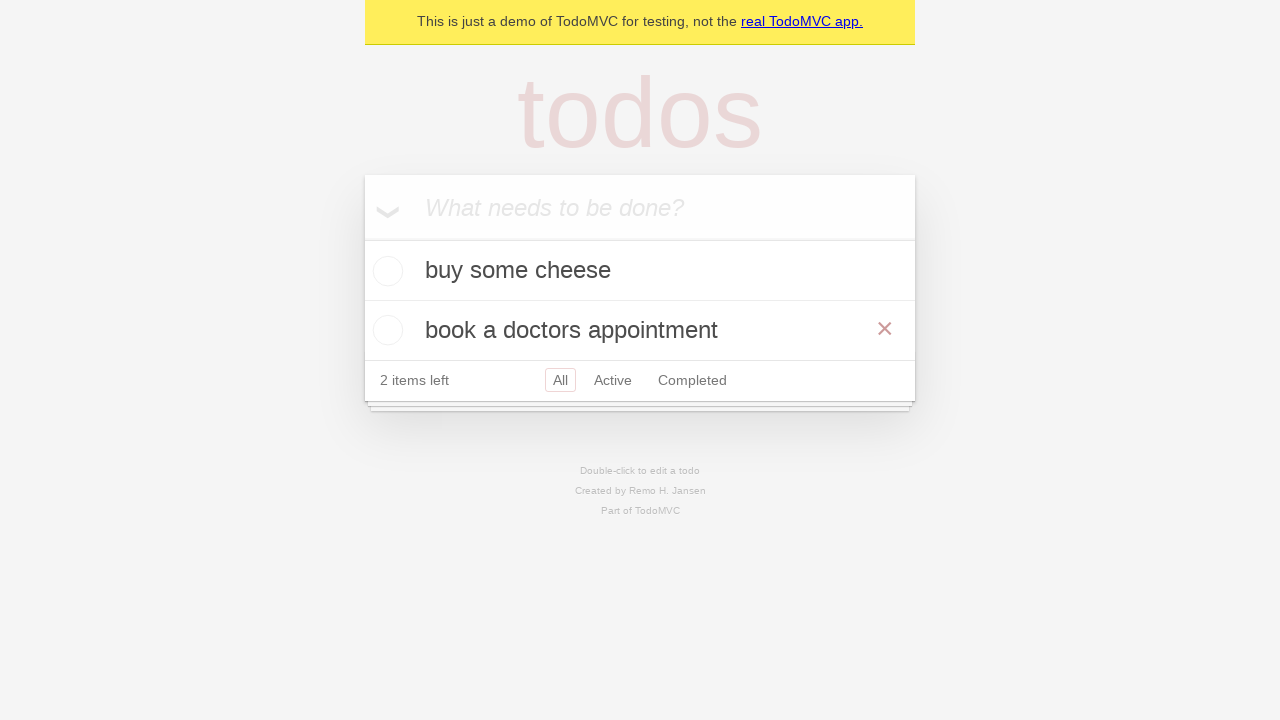

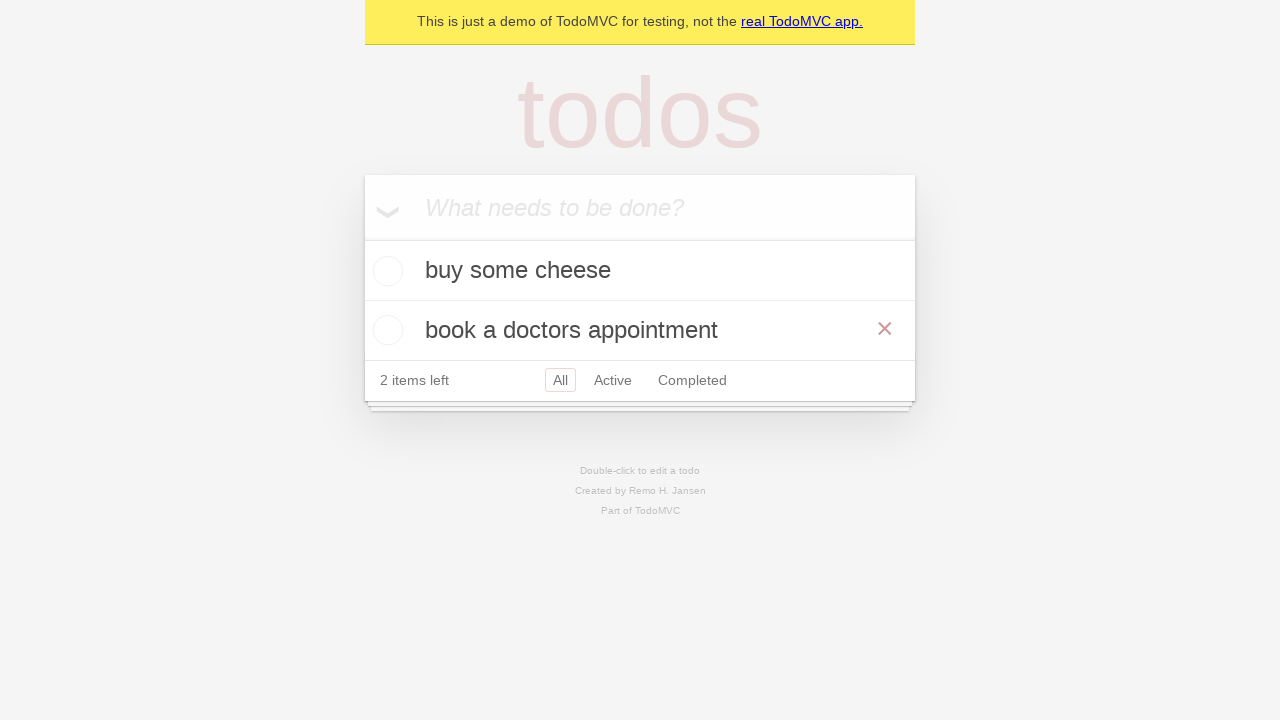